Tests an autocomplete/autosuggestive input field by typing a partial name and navigating through suggestions using keyboard arrow keys

Starting URL: http://qaclickacademy.com/practice.php

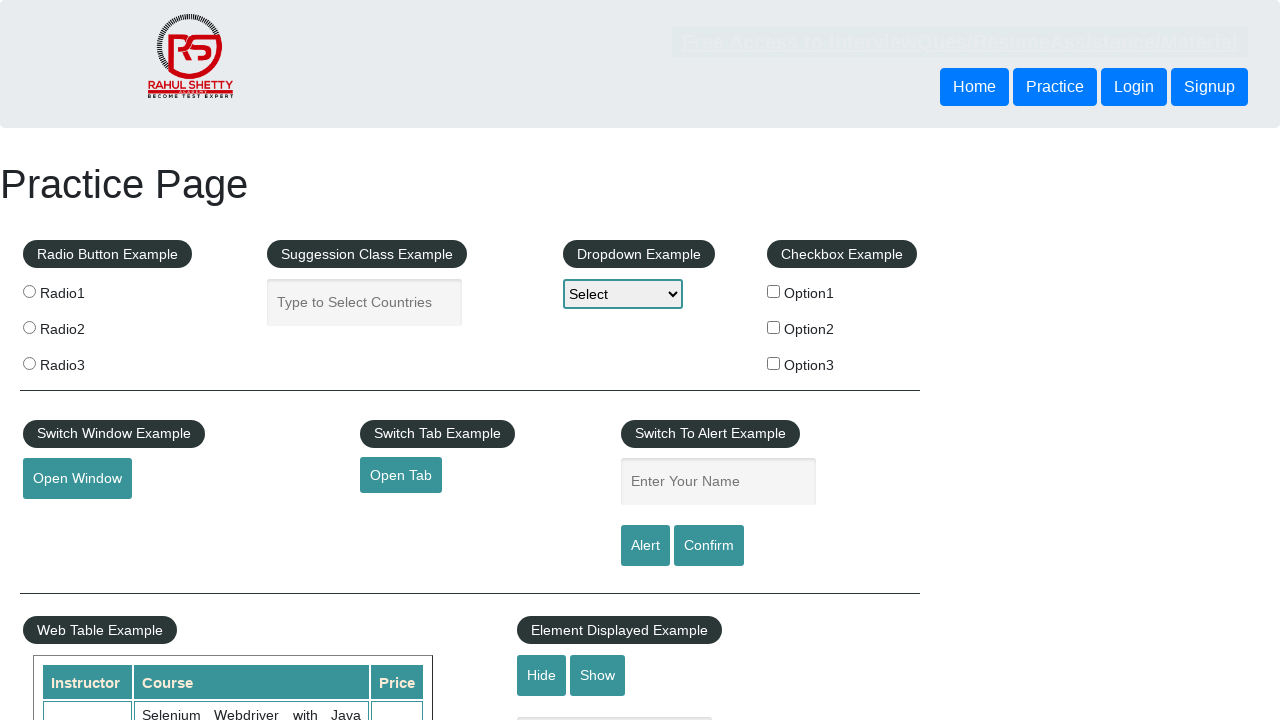

Typed 'ja' into autocomplete input field on .ui-autocomplete-input
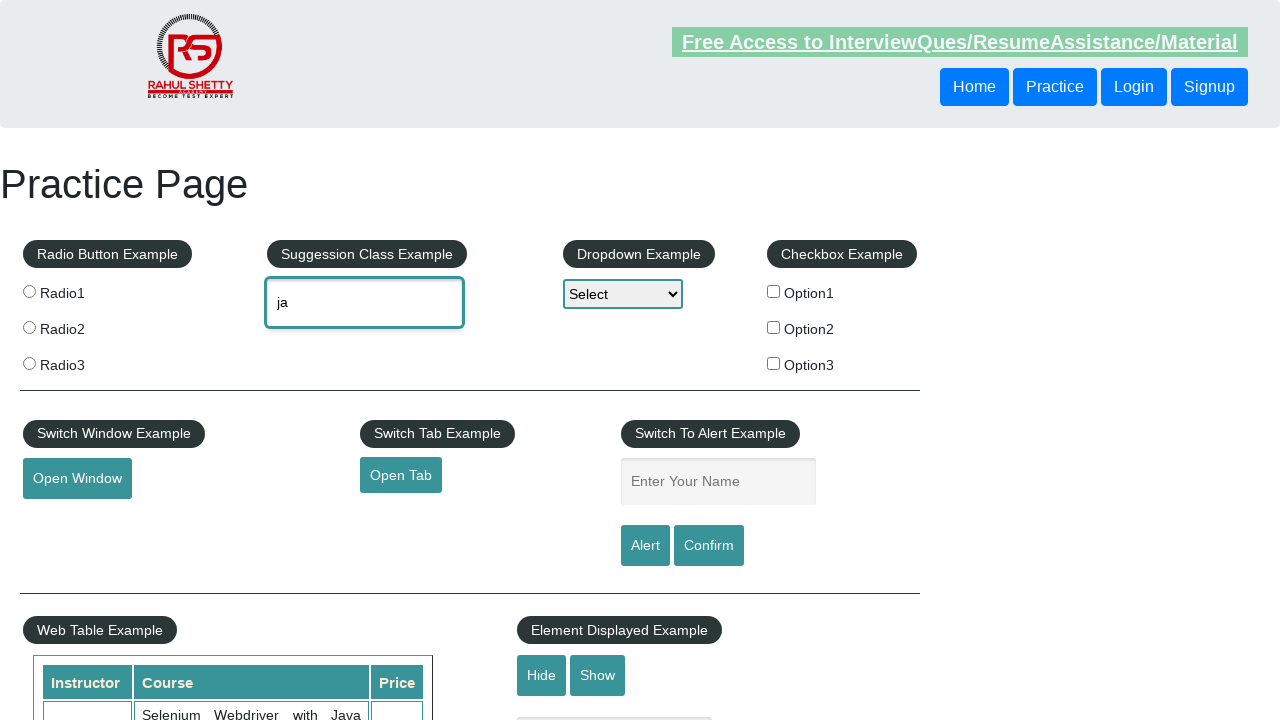

Pressed ArrowDown to navigate to first suggestion on .ui-autocomplete-input
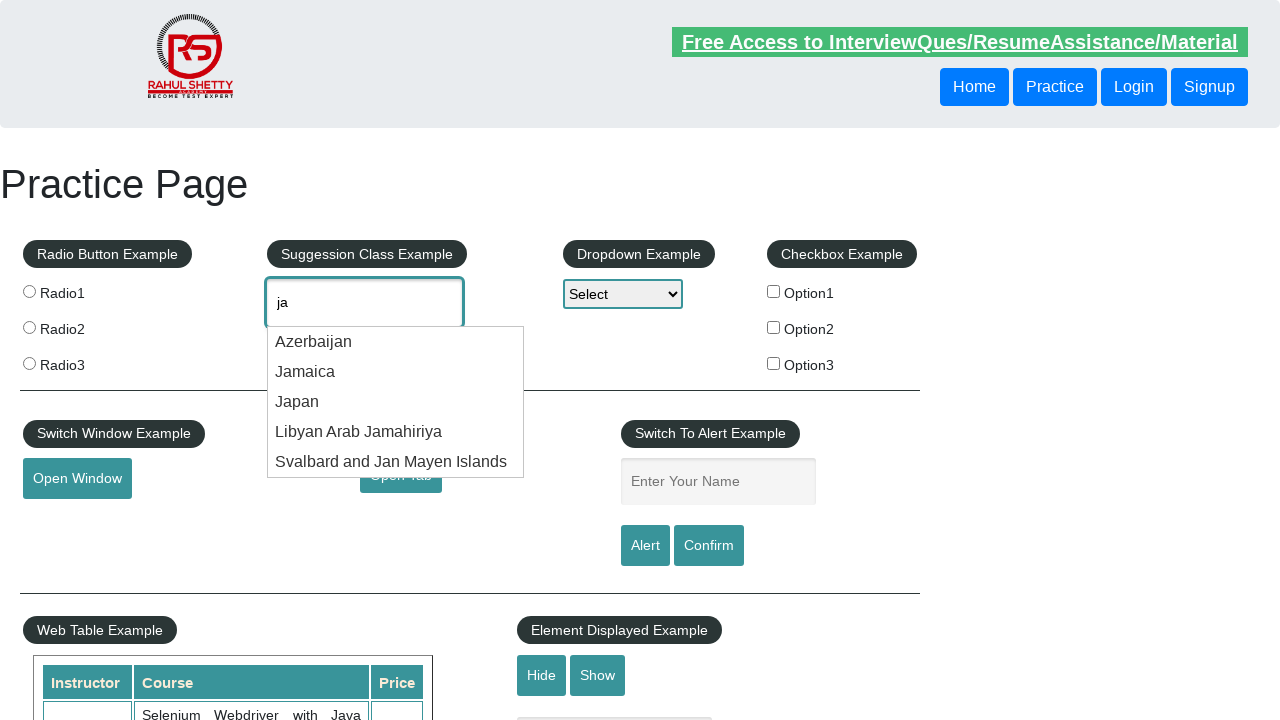

Pressed ArrowDown to navigate to second suggestion on .ui-autocomplete-input
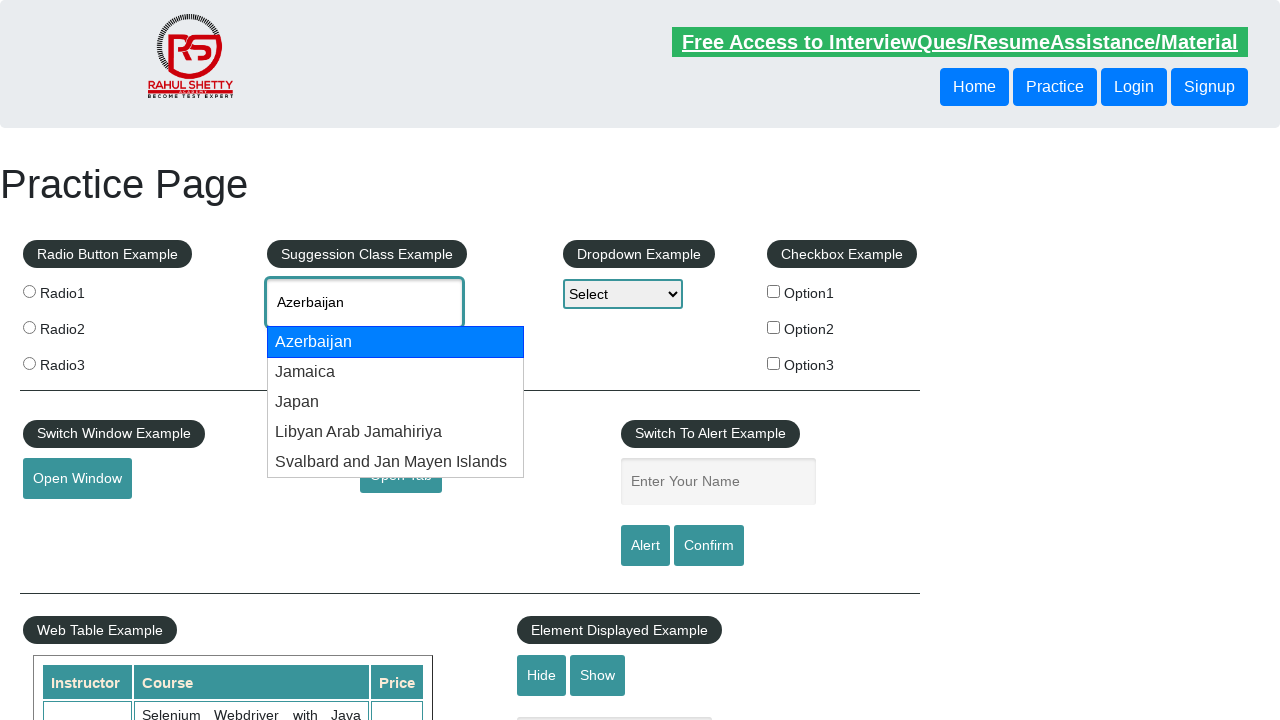

Waited 500ms for autocomplete interaction to complete
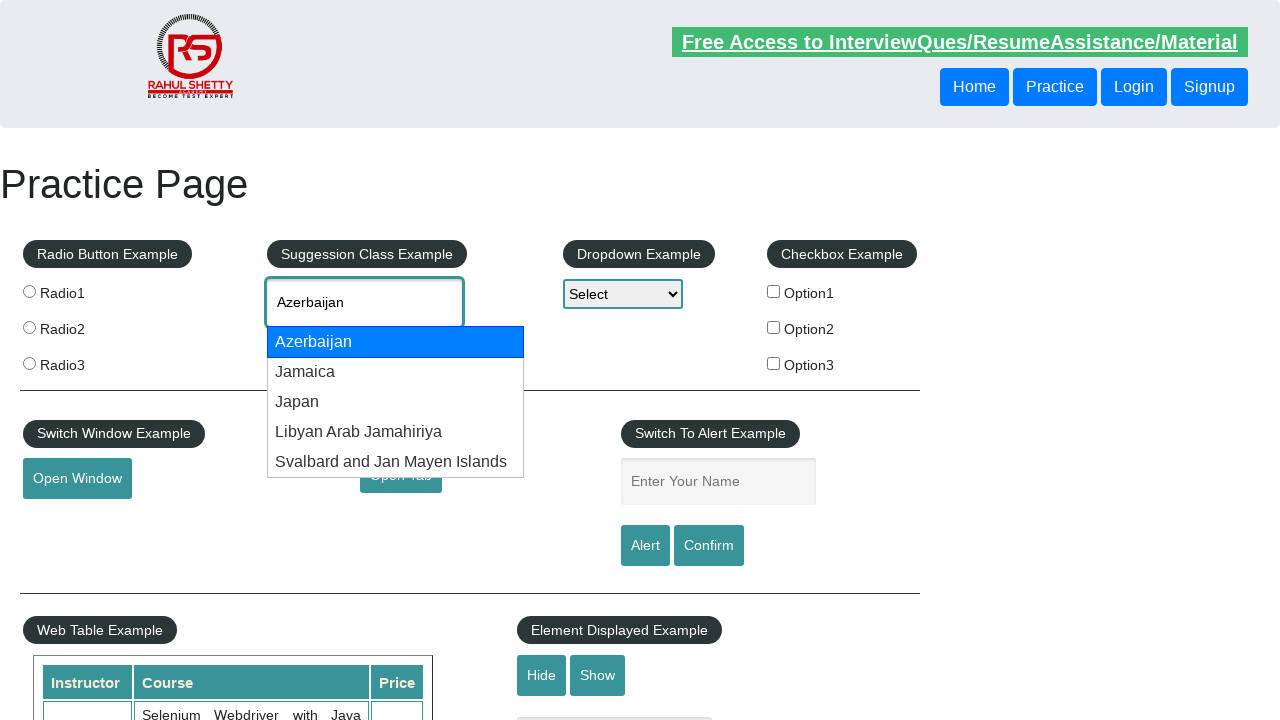

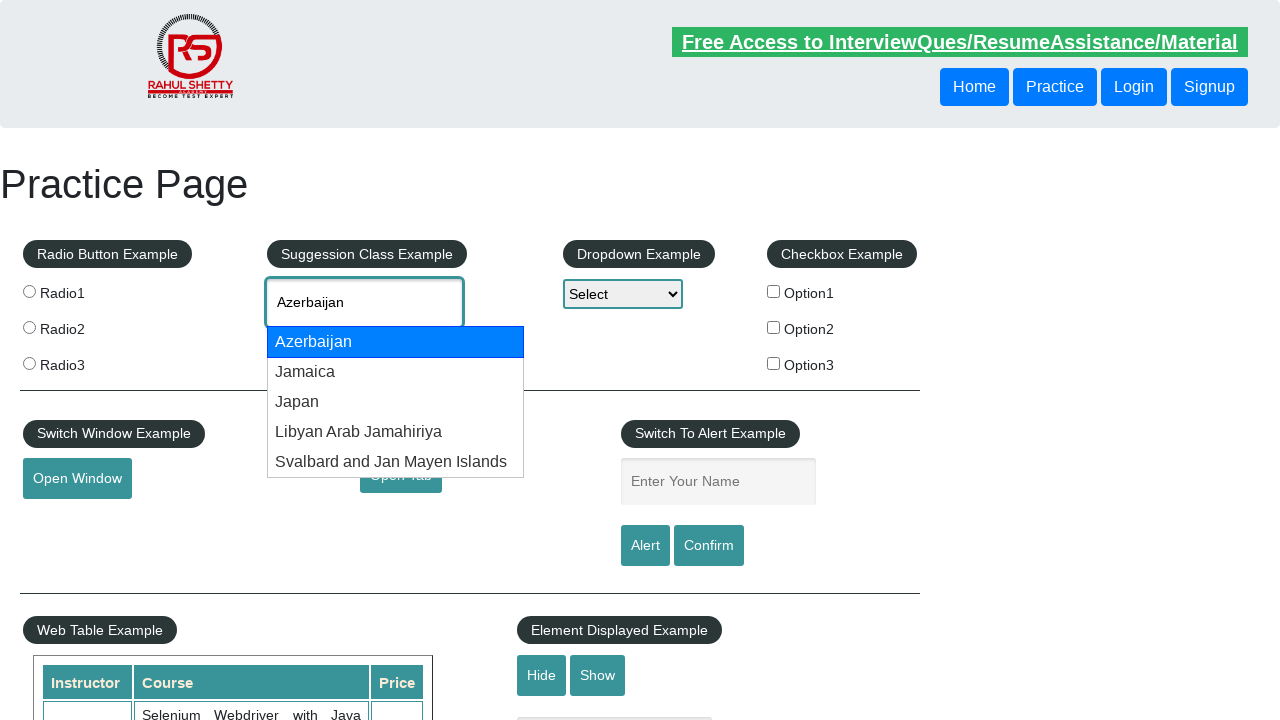